Tests dynamic element loading by clicking a button and waiting for a paragraph element to appear, then verifying its text content is "Dopiero się pojawiłem!"

Starting URL: https://testeroprogramowania.github.io/selenium/wait2.html

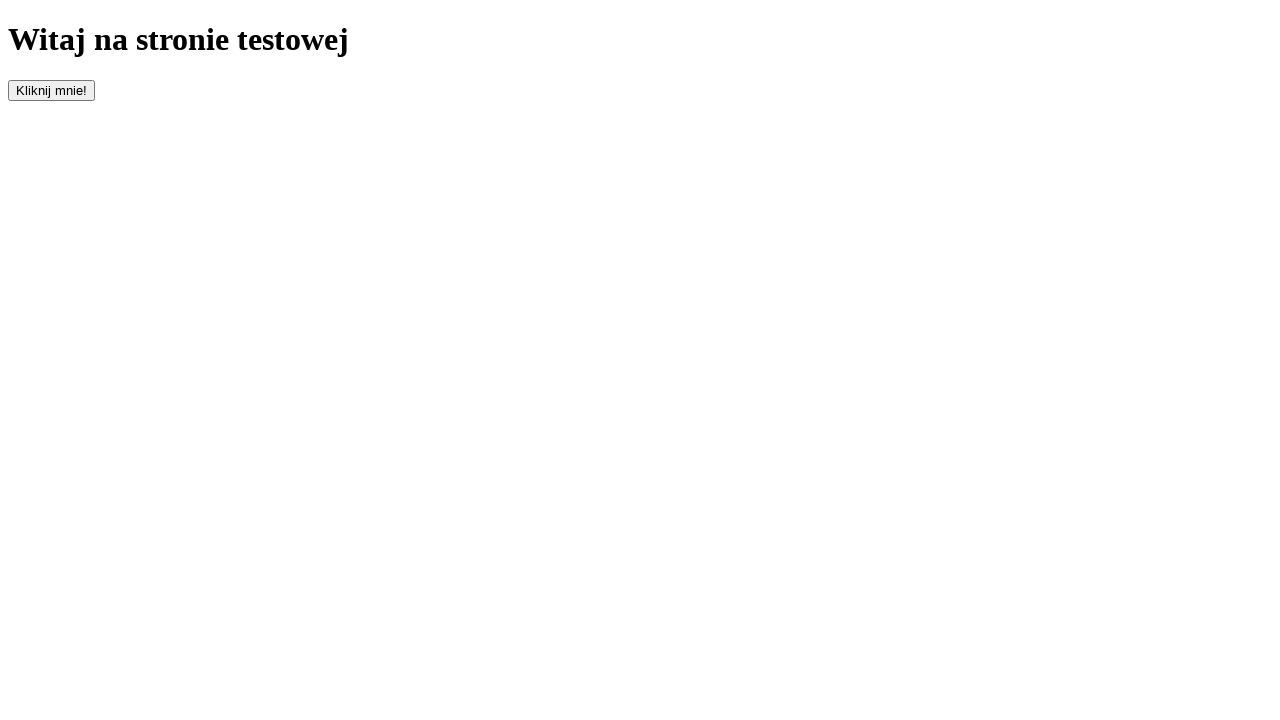

Navigated to wait2.html page
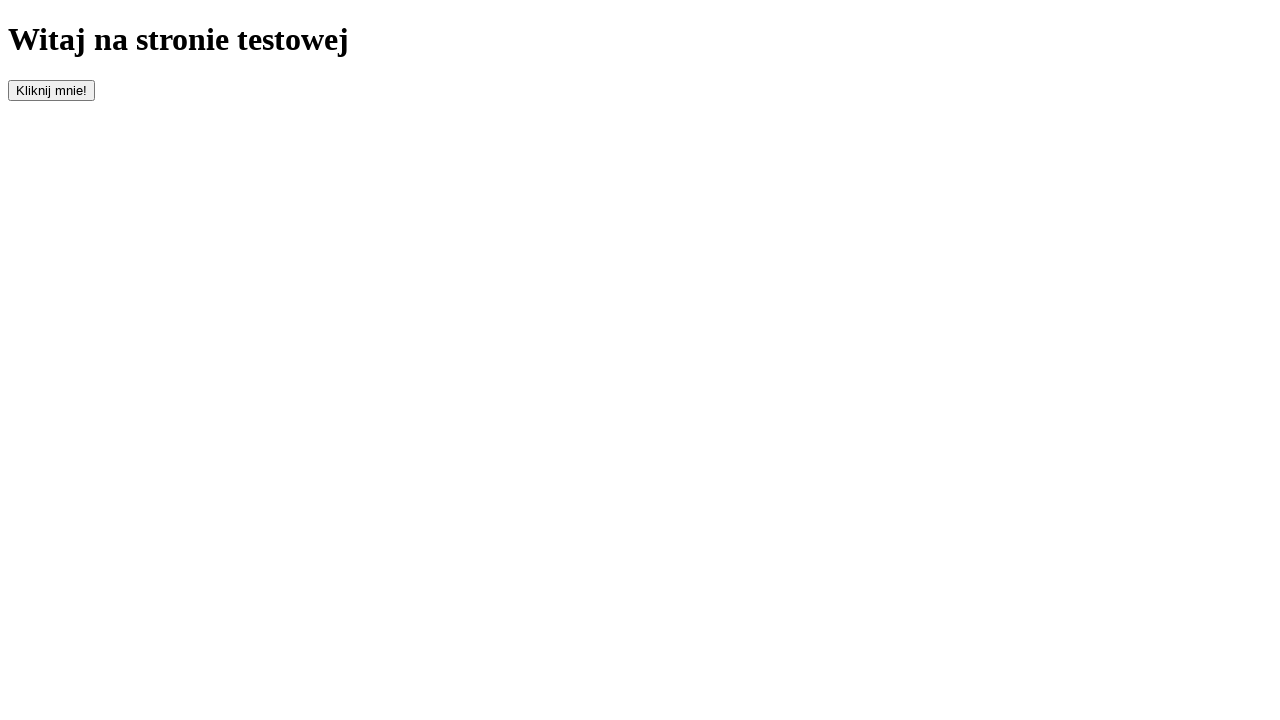

Clicked the #clickOnMe button to trigger dynamic content loading at (52, 90) on #clickOnMe
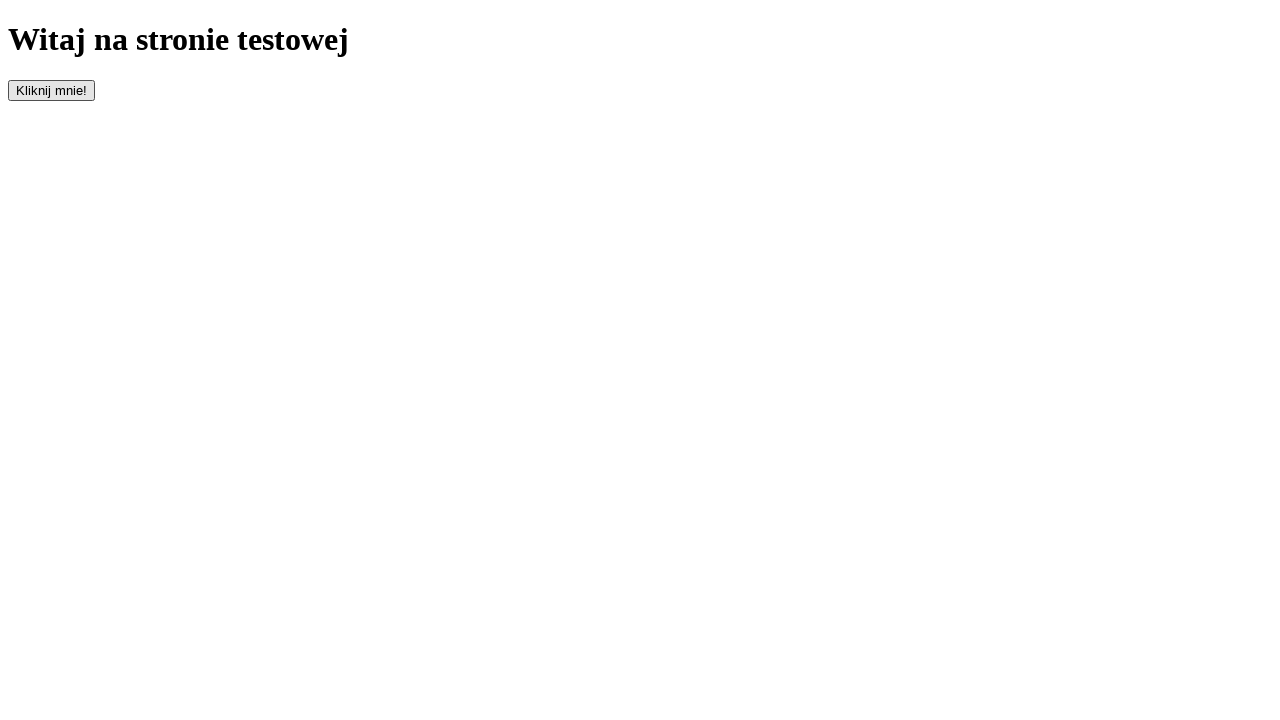

Paragraph element appeared after waiting up to 10 seconds
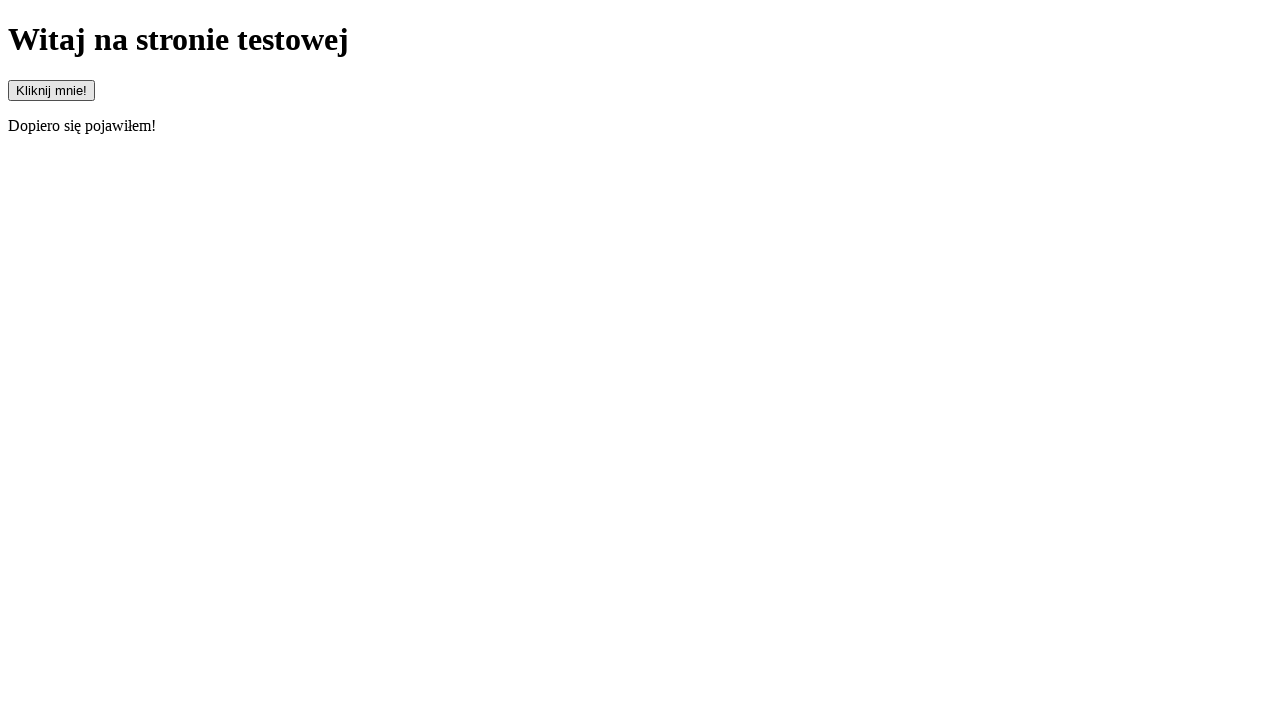

Retrieved paragraph text content
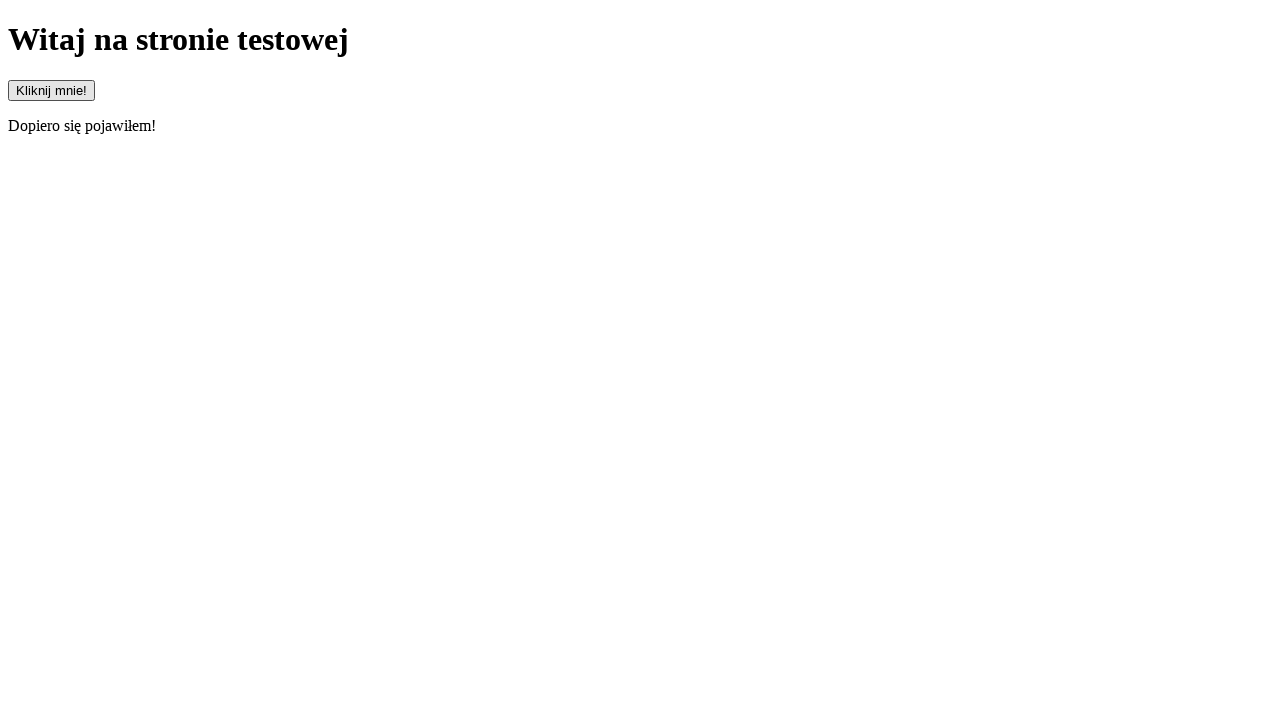

Verified paragraph text is 'Dopiero się pojawiłem!' - assertion passed
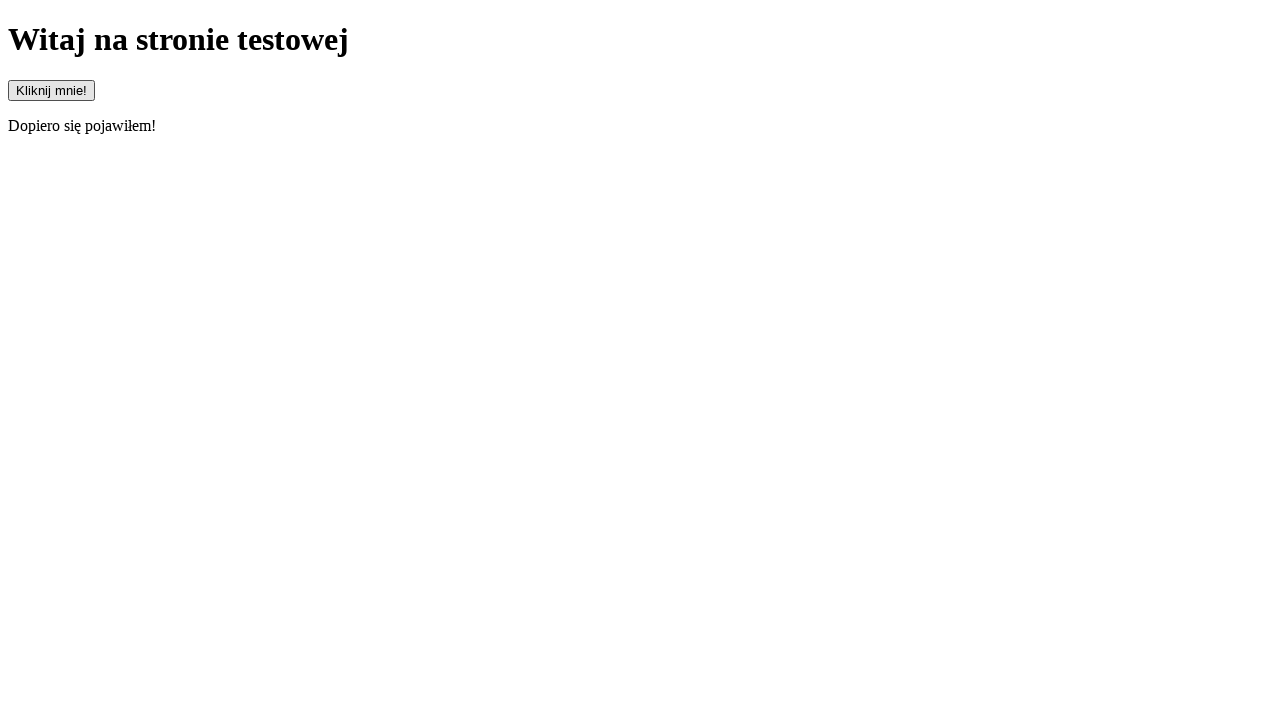

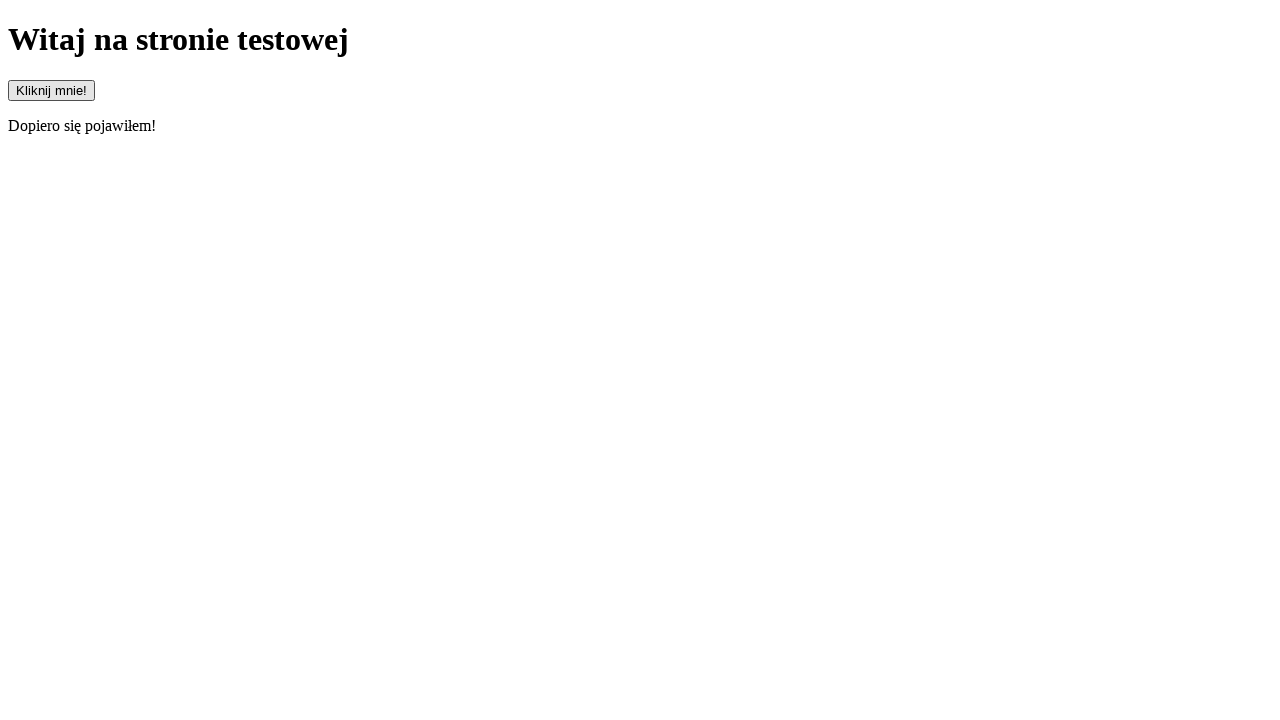